Tests JavaScript confirm dialog by clicking a button, dismissing the confirm dialog, and verifying the result message

Starting URL: https://the-internet.herokuapp.com/javascript_alerts

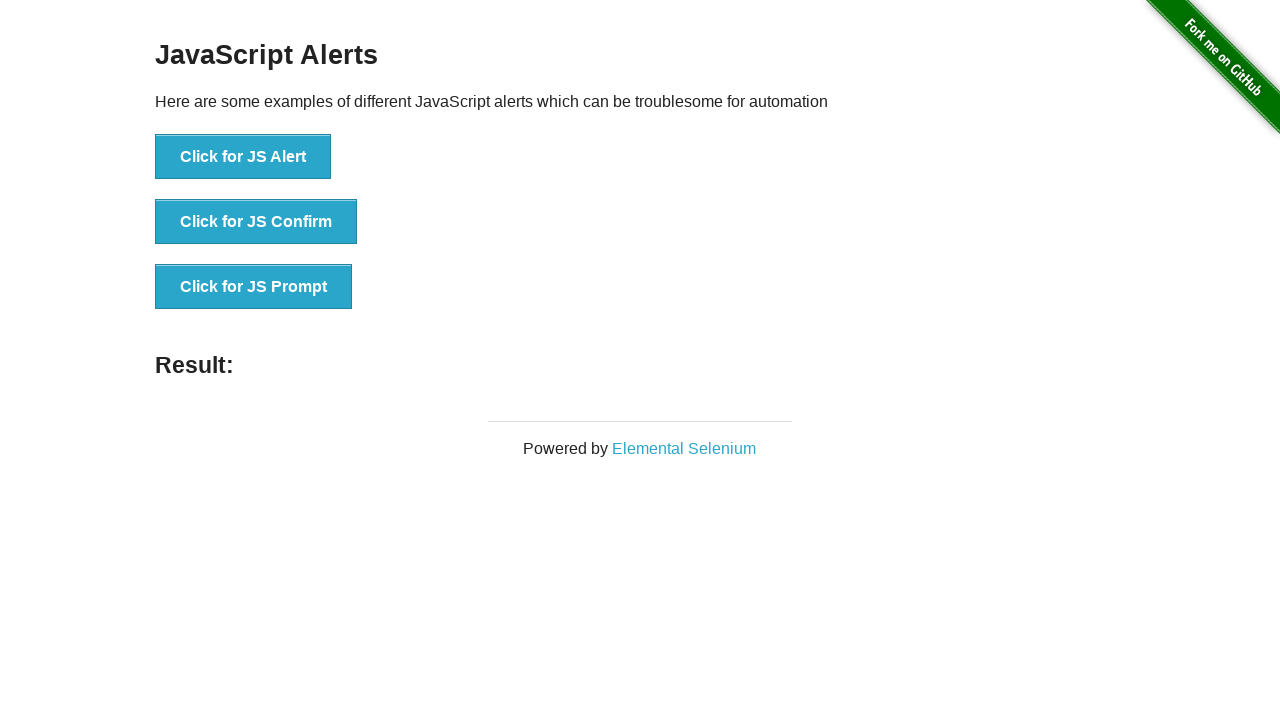

Clicked button to trigger JavaScript confirm dialog at (256, 222) on button:text('Click for JS Confirm')
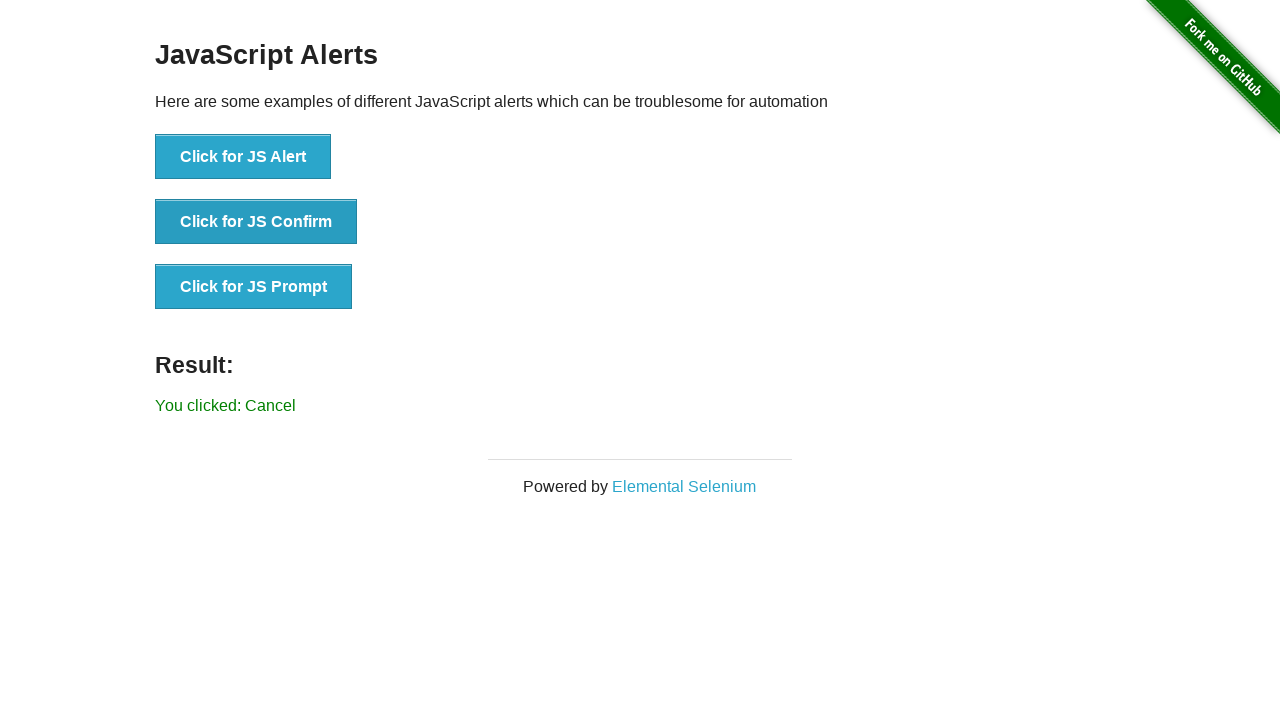

Set up dialog handler to dismiss the confirm dialog
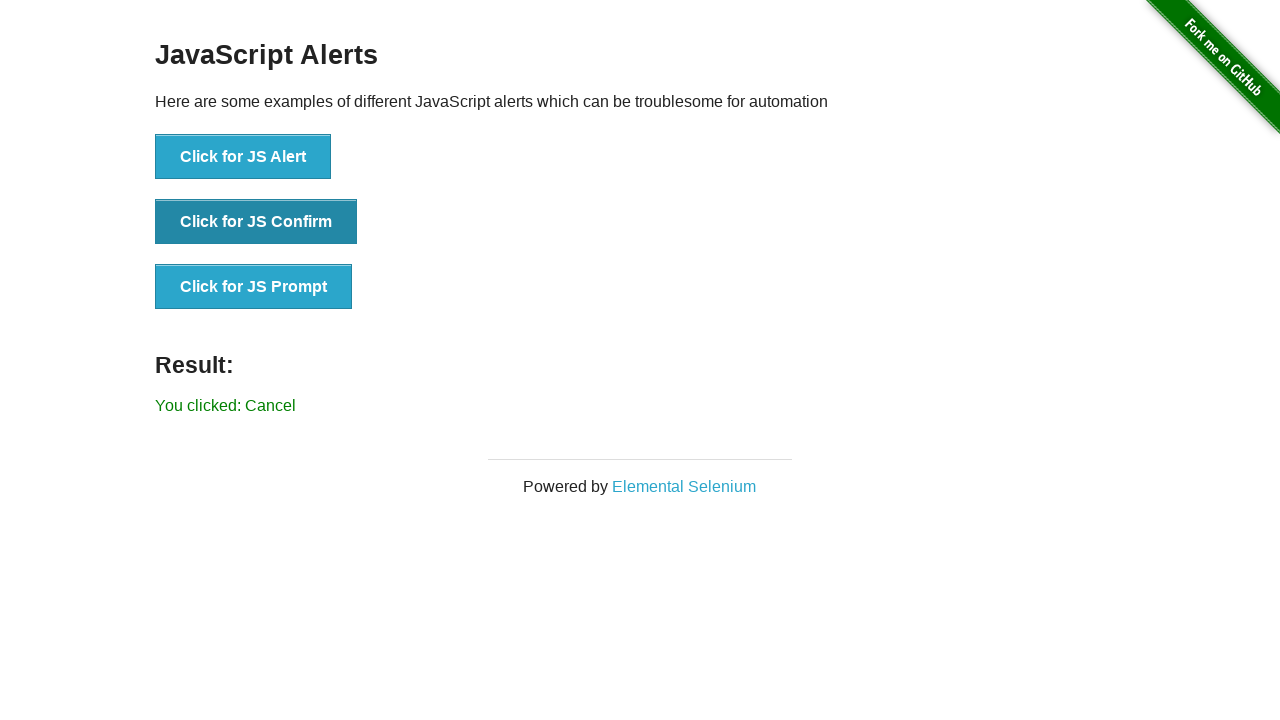

Result message element appeared after dismissing confirm dialog
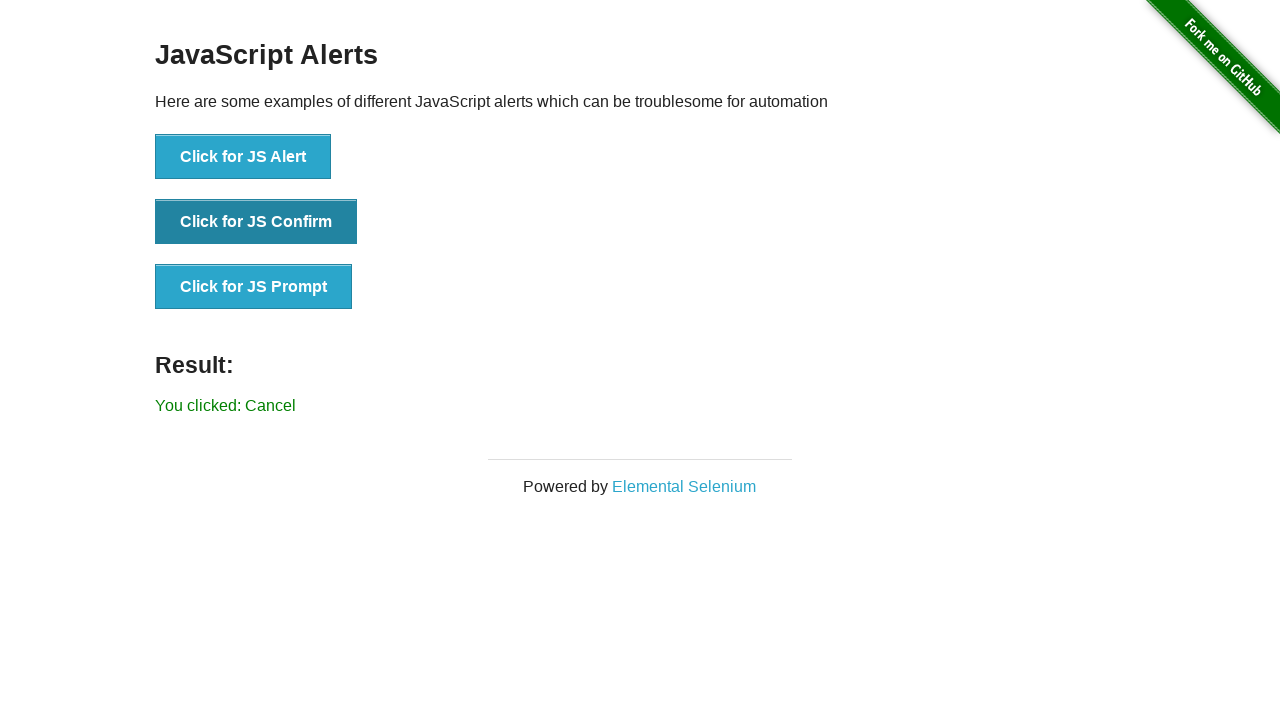

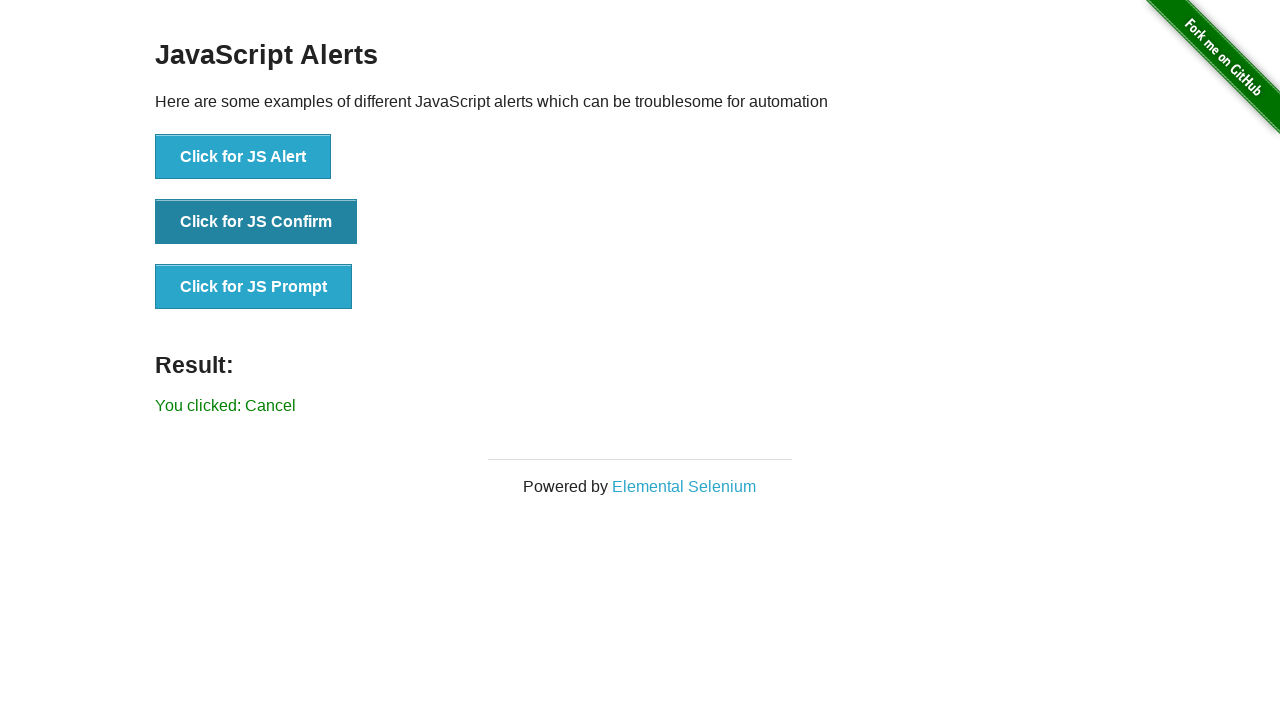